Navigates to the OrangeHRM demo page and verifies that the username input field is present and visible on the login form.

Starting URL: https://opensource-demo.orangehrmlive.com/

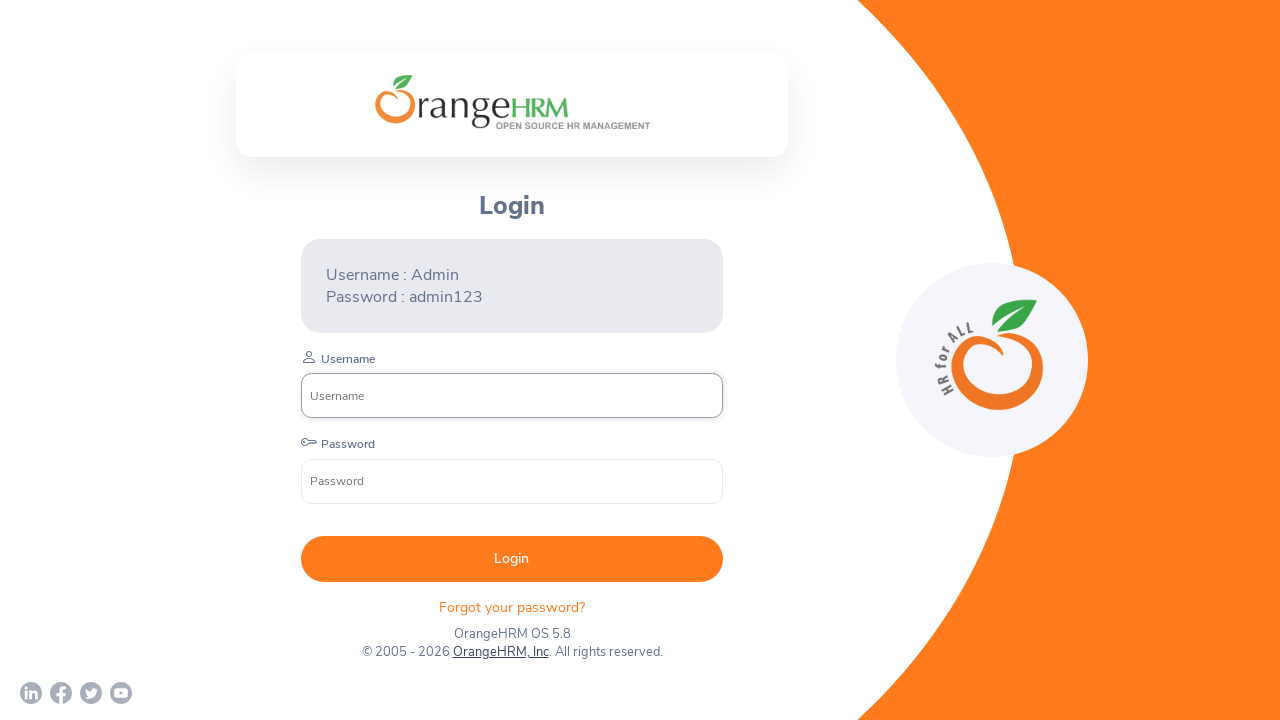

Navigated to OrangeHRM demo login page
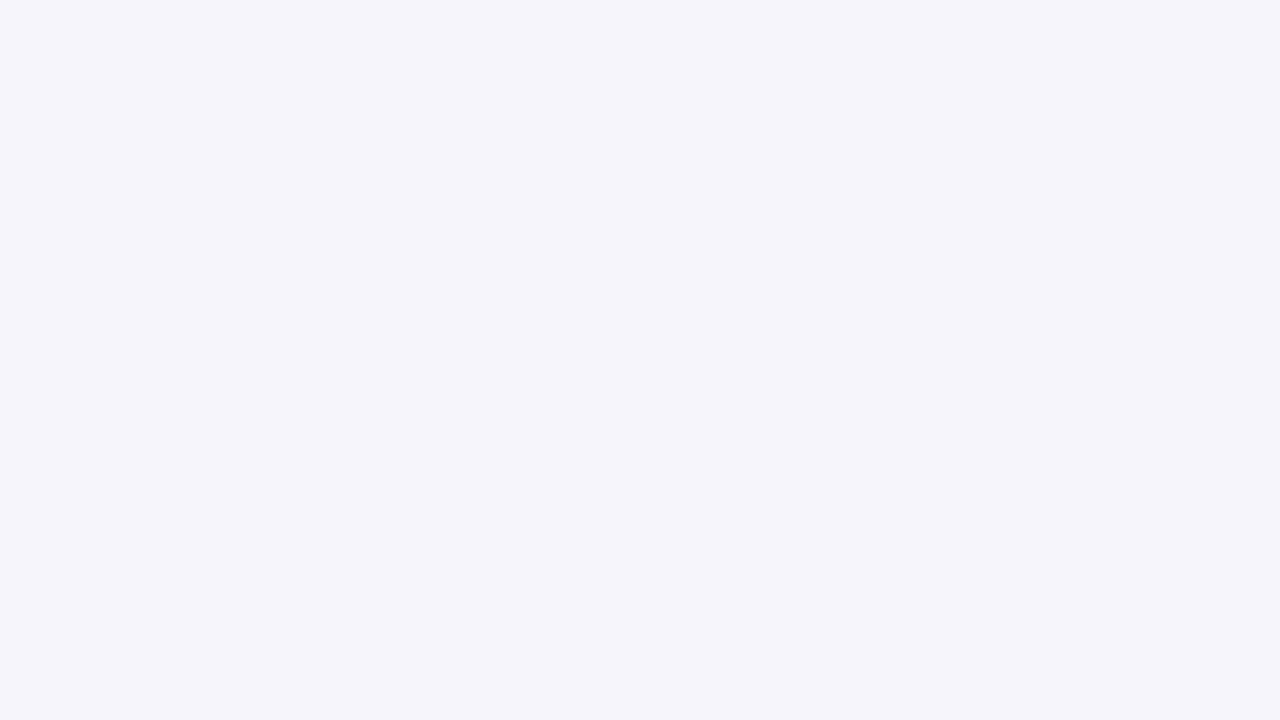

Username input field is present and visible on the login form
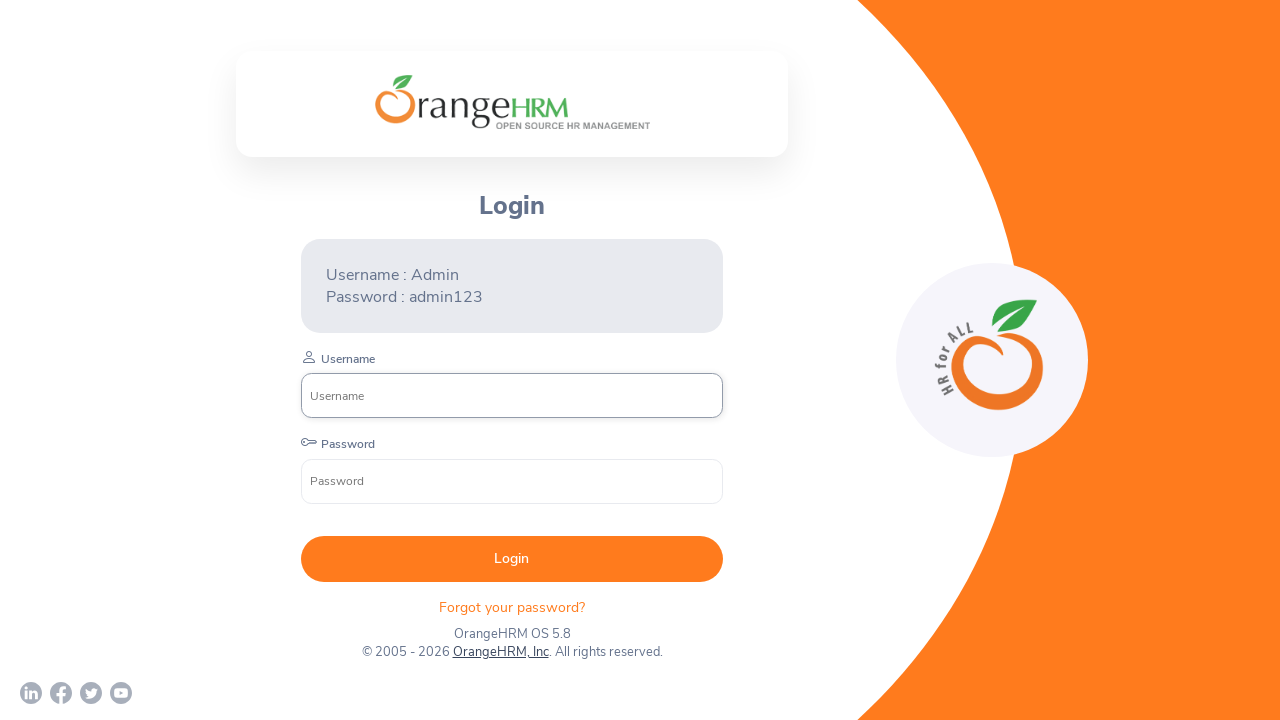

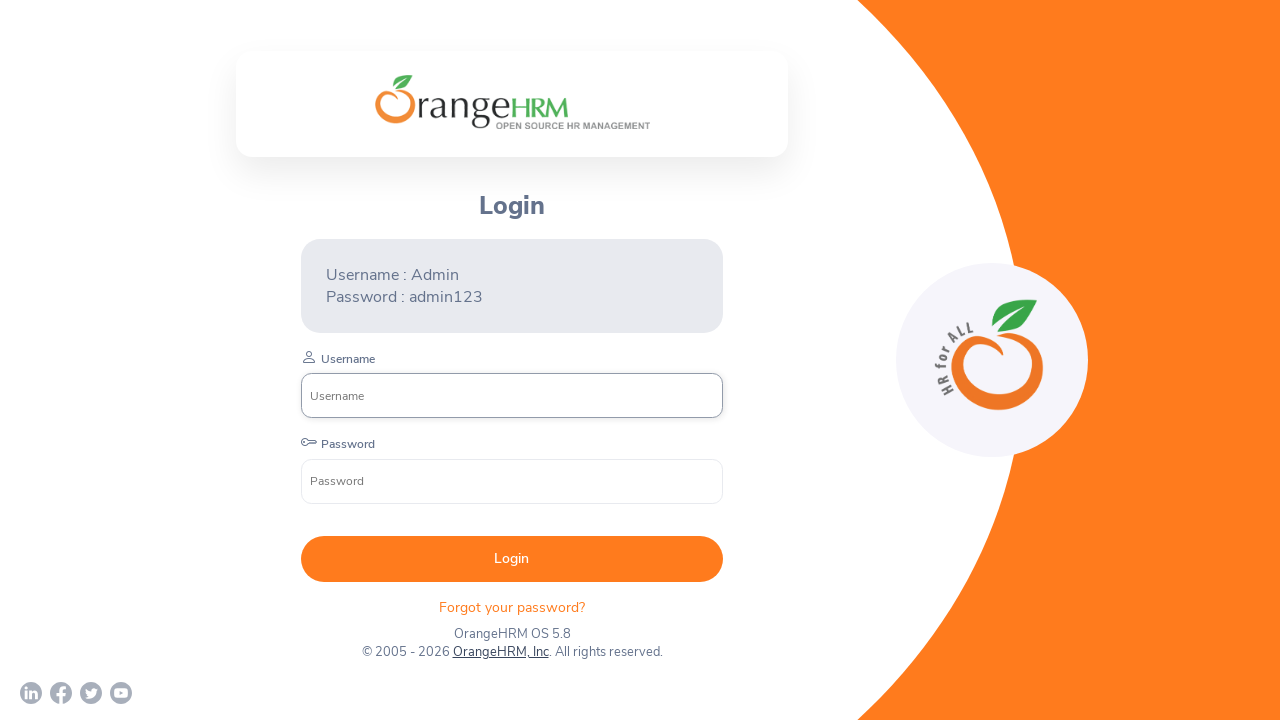